Tests if the logo is displayed on the OrangeHRM demo page

Starting URL: https://opensource-demo.orangehrmlive.com/

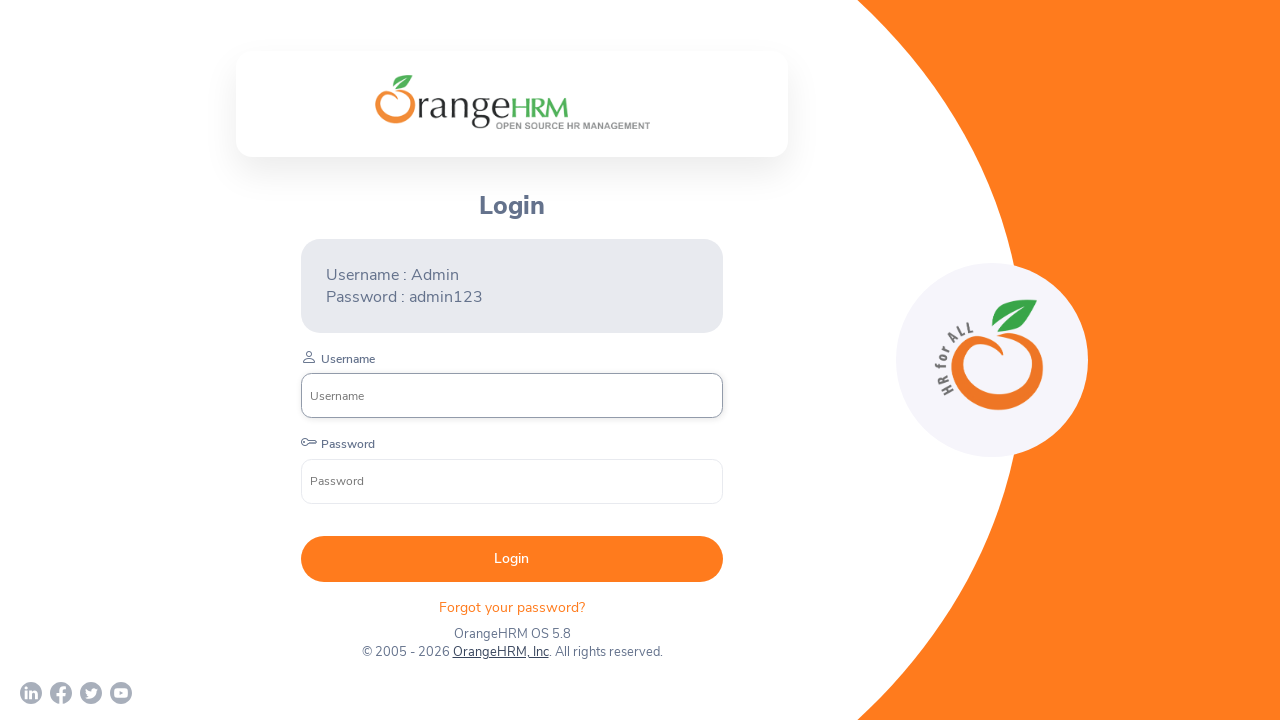

Checked if logo is visible using multiple selectors on OrangeHRM login page
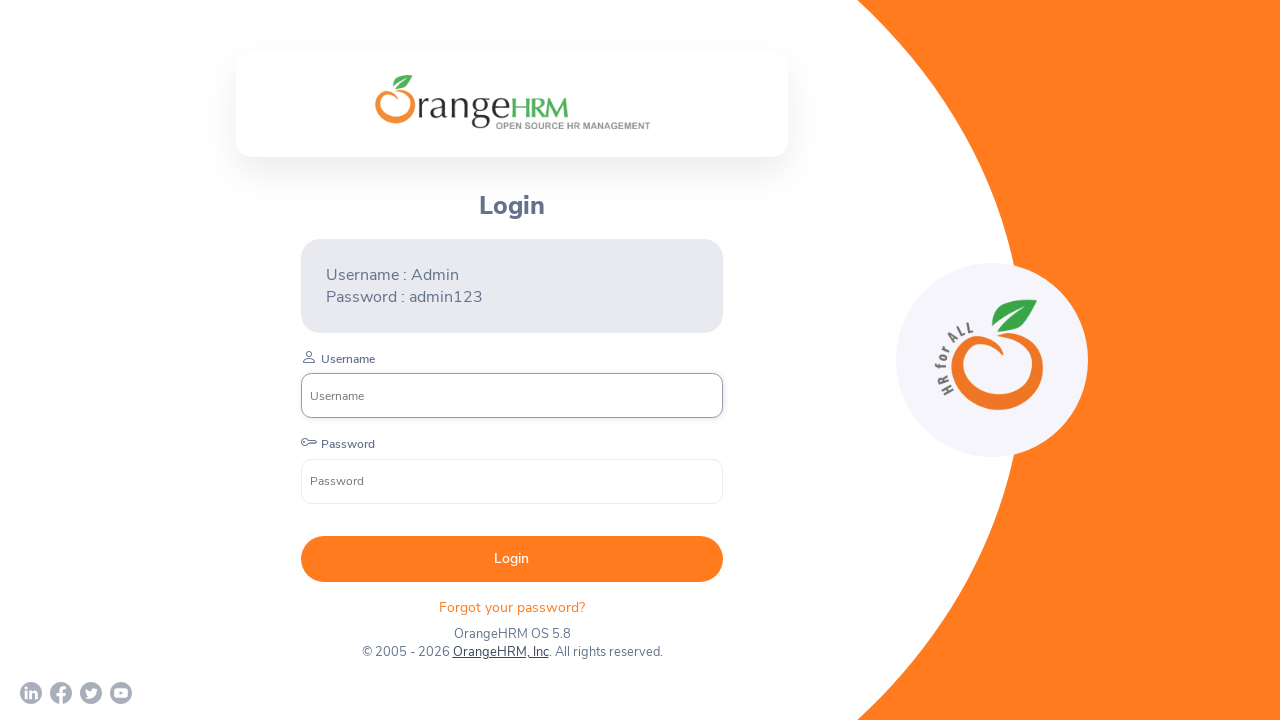

Asserted that logo is visible on the OrangeHRM demo page
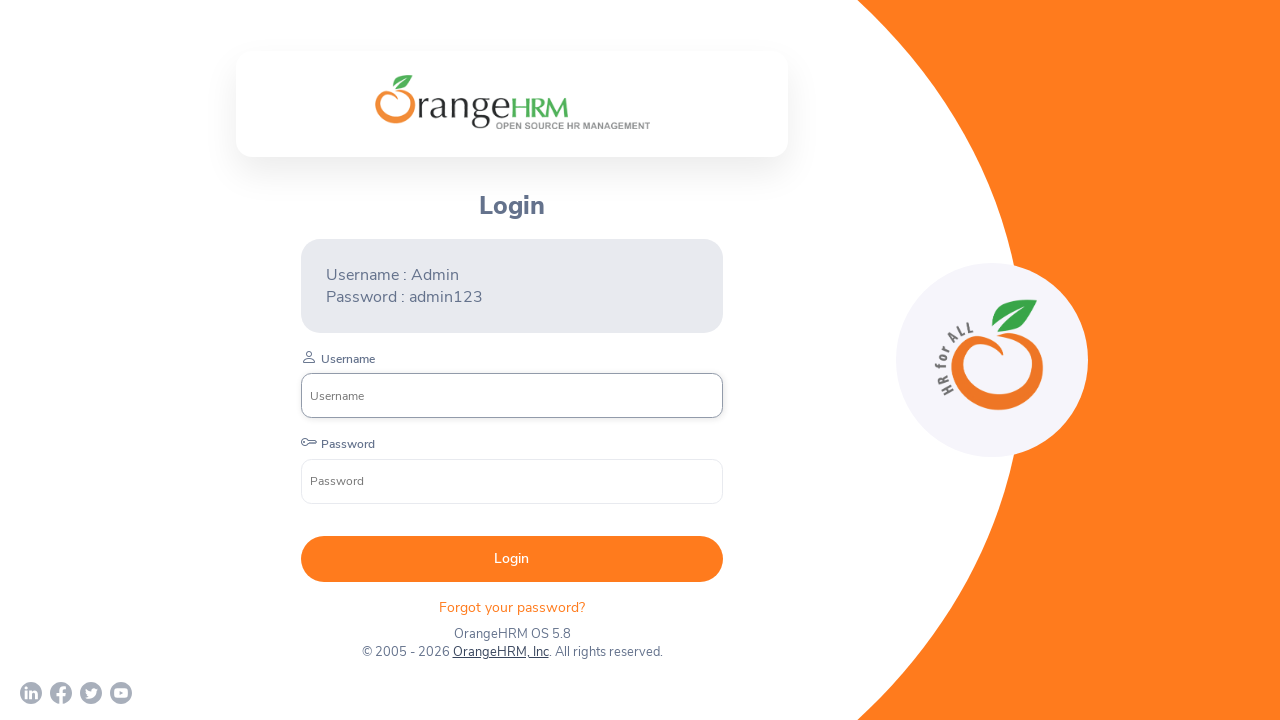

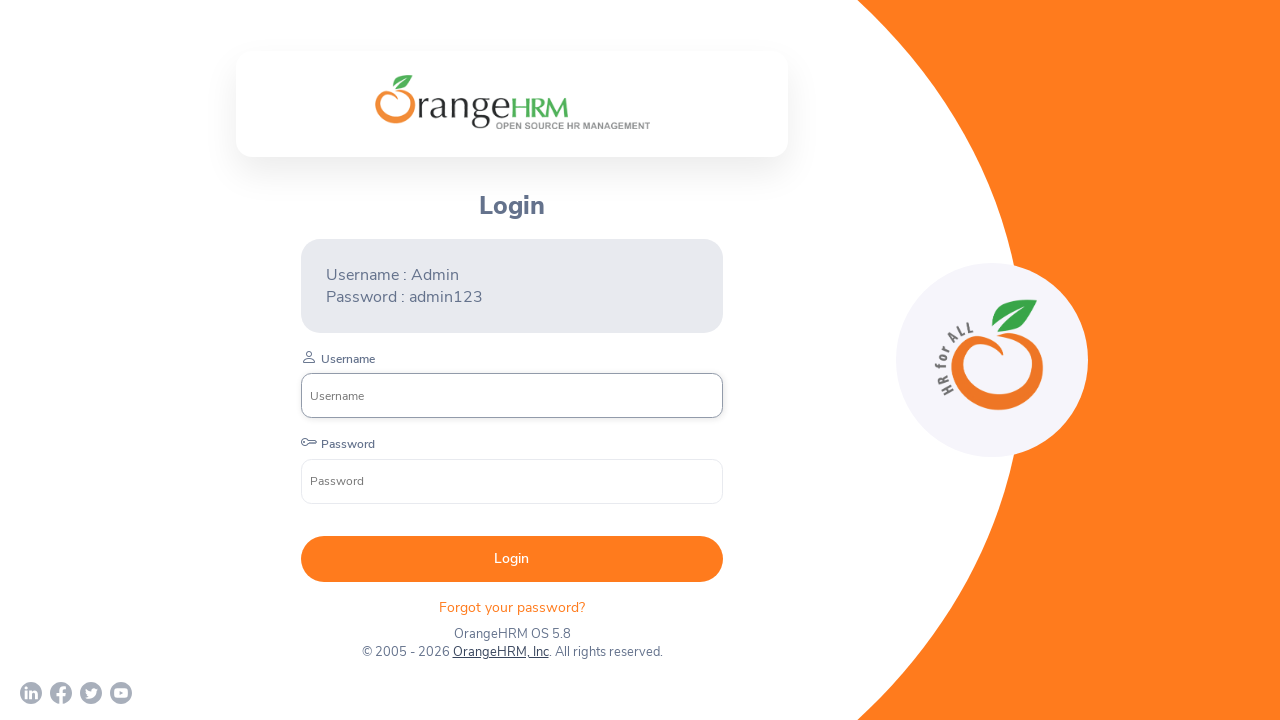